Tests a registration form by filling in first name, last name, and email fields, submitting the form, and verifying the success message is displayed.

Starting URL: http://suninjuly.github.io/registration1.html

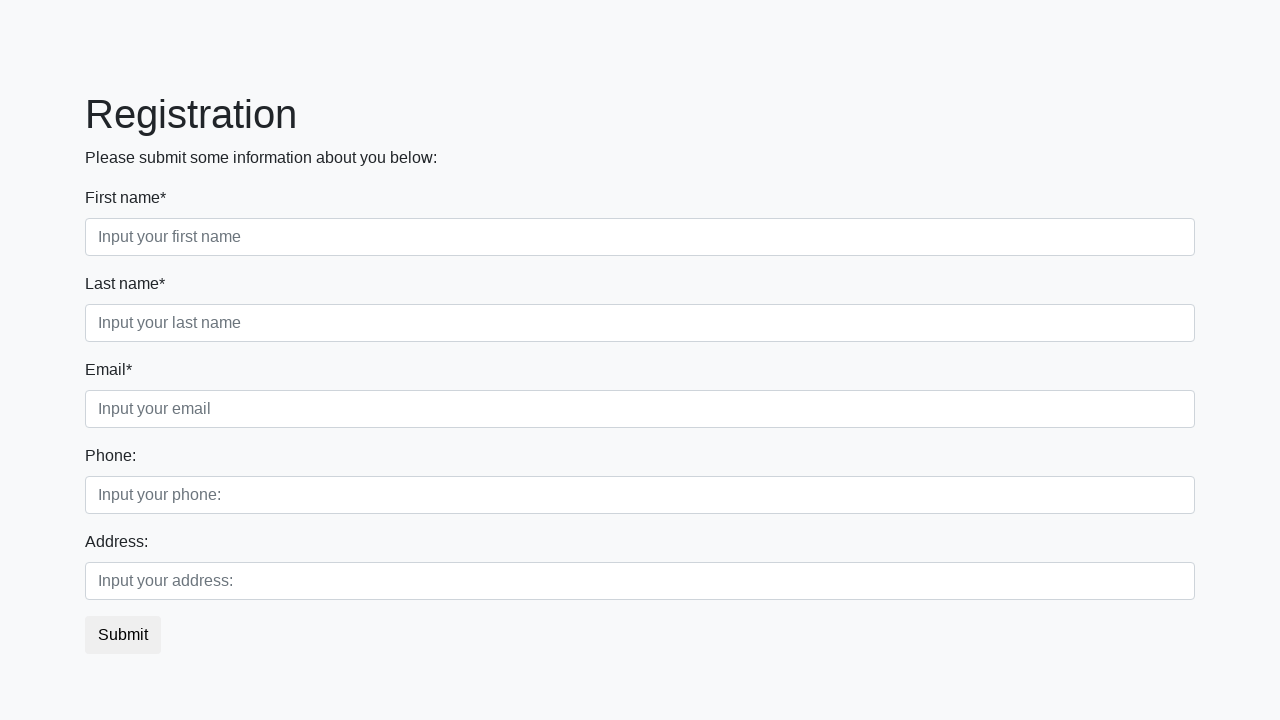

Filled first name field with 'Anni' on .first_block .first_class input
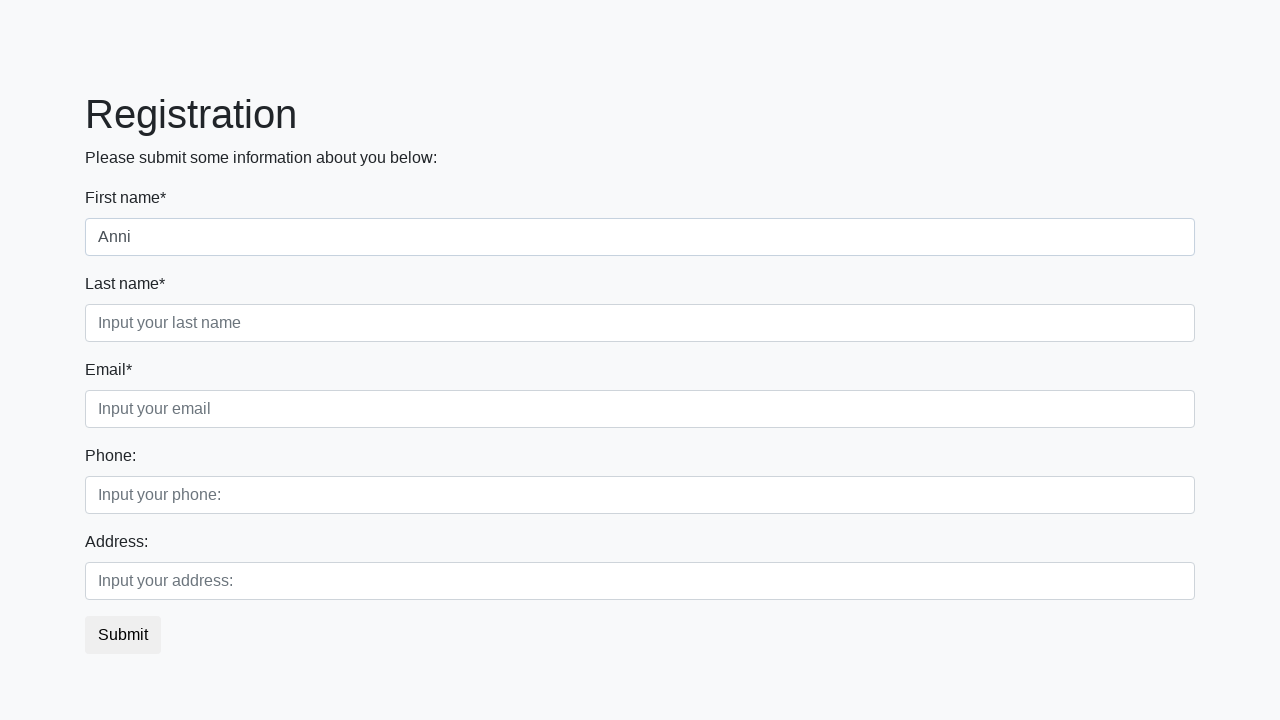

Filled last name field with 'Frank' on .first_block .second_class input
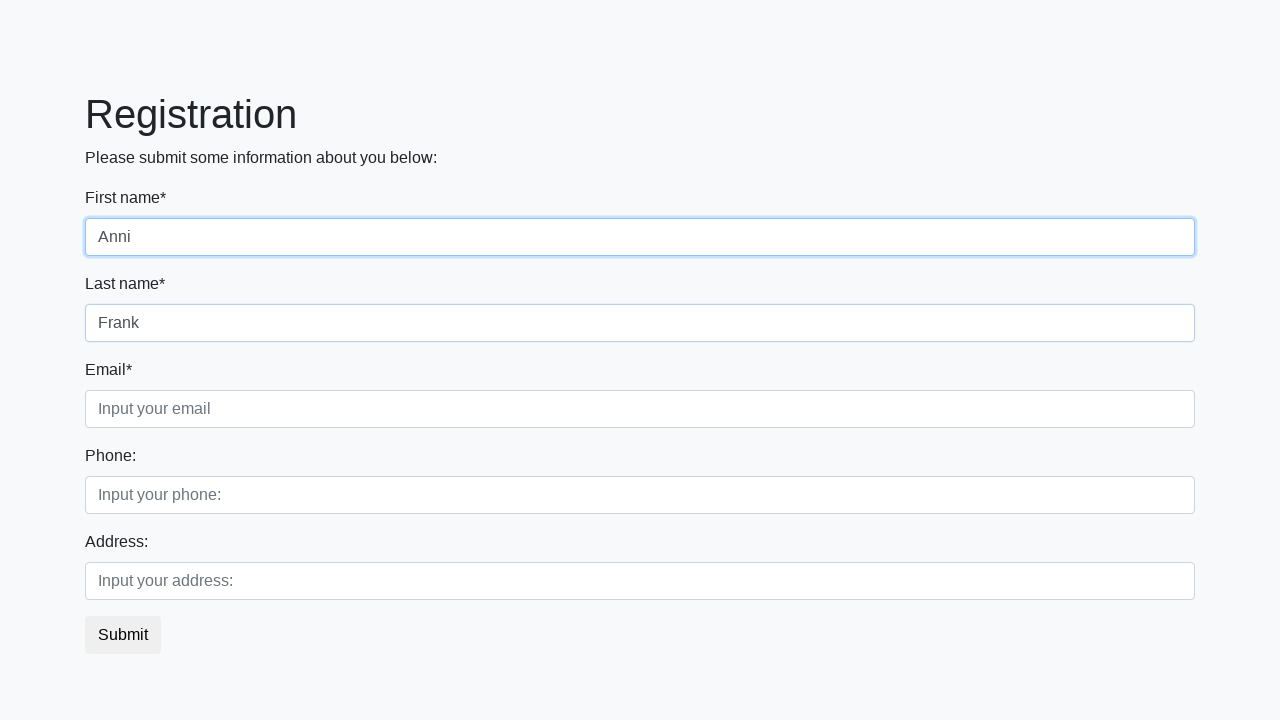

Filled email field with 'Anni.Frank@gmail.com' on .first_block .third_class input
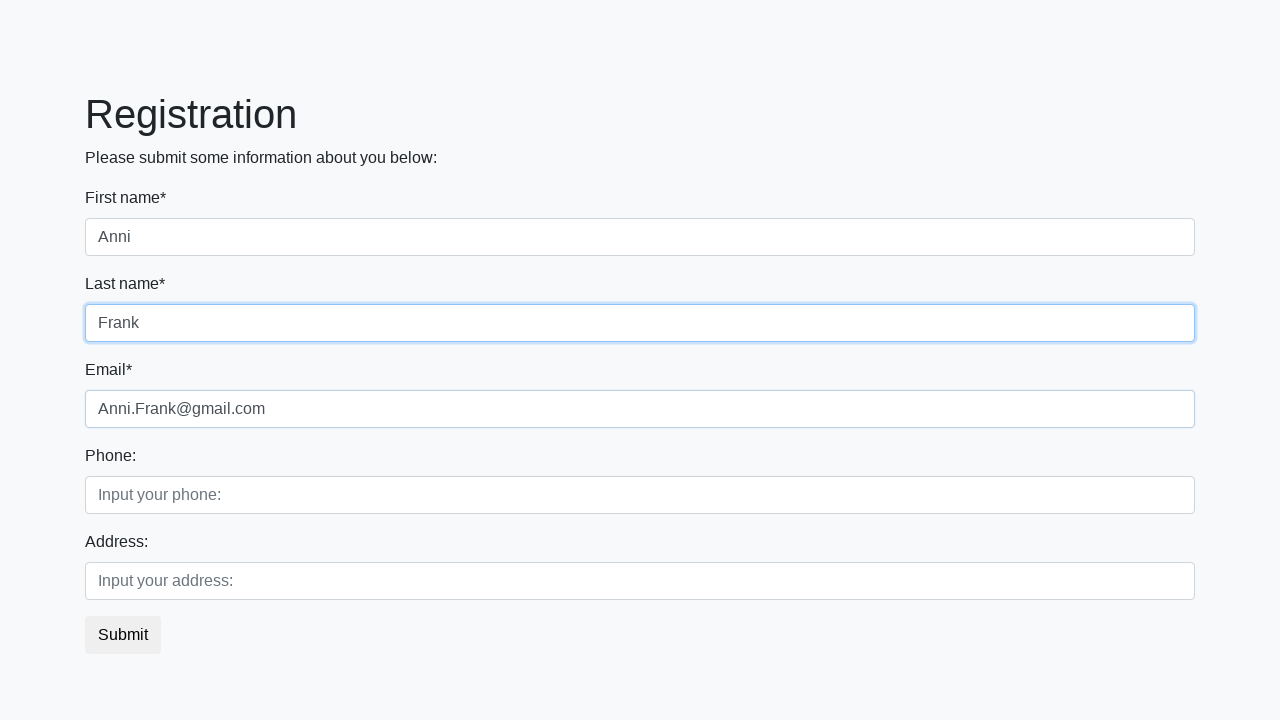

Clicked submit button to register at (123, 635) on .btn
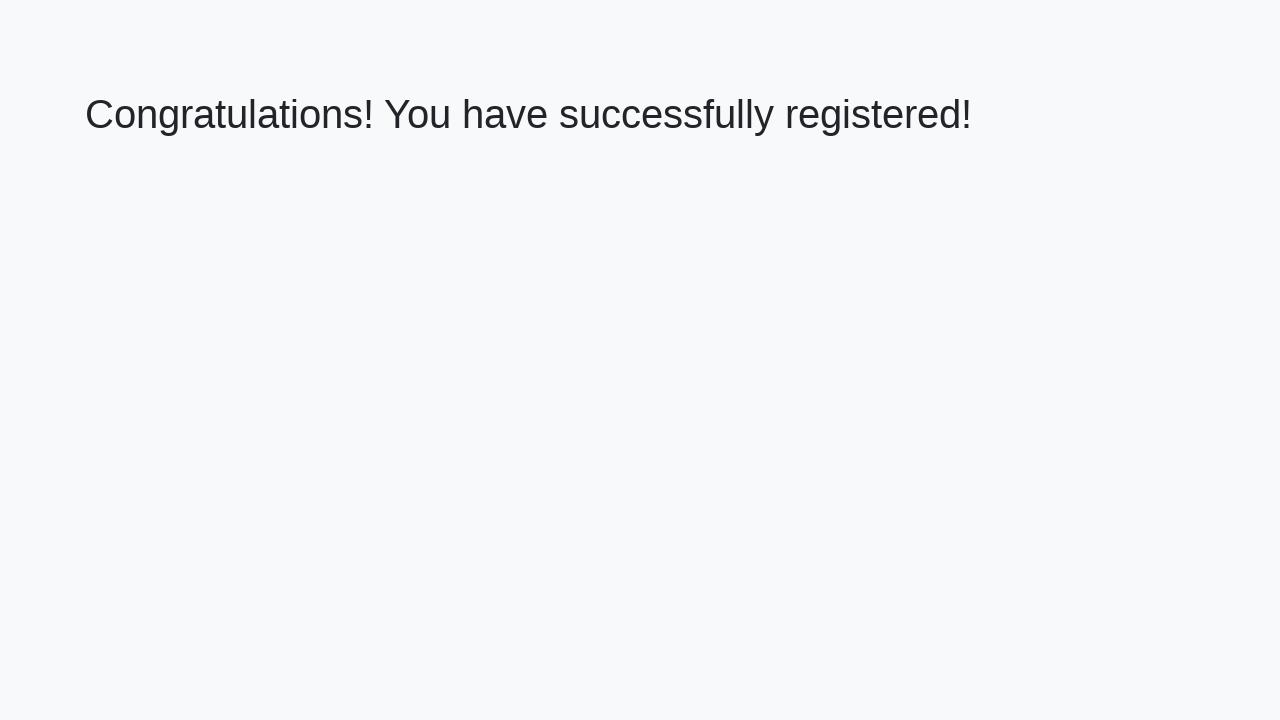

Welcome message element loaded
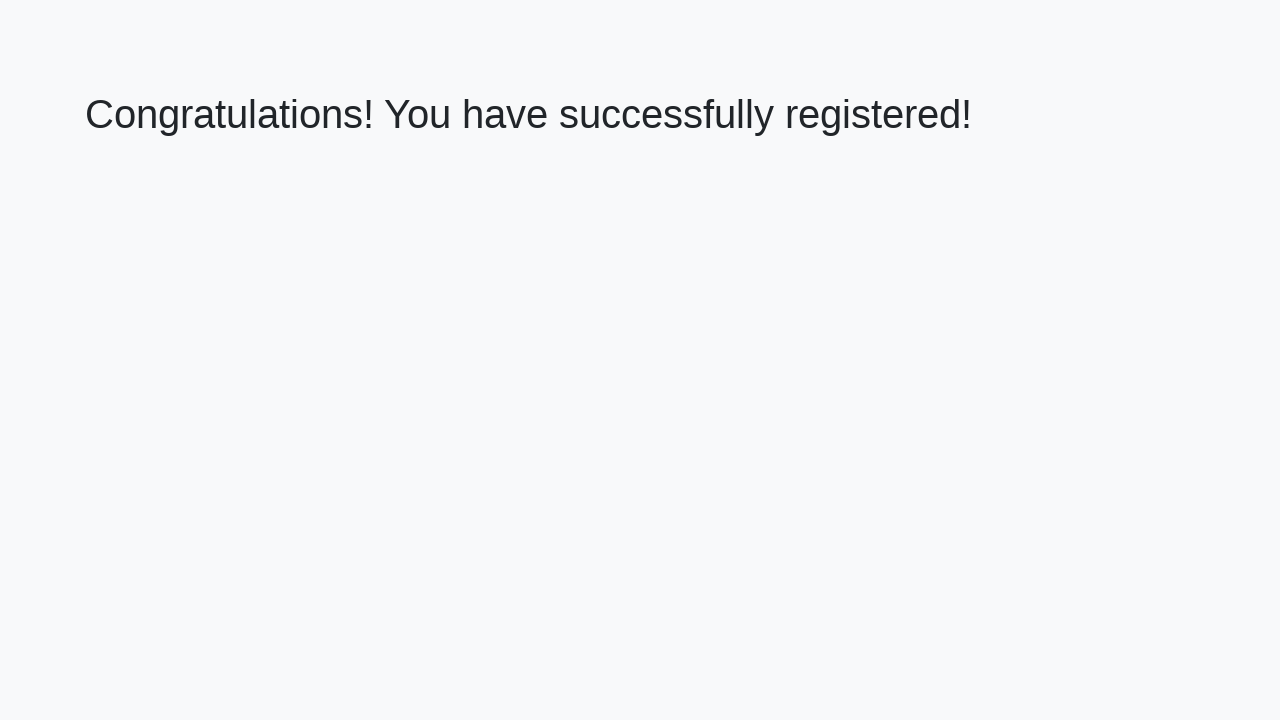

Verified success message: 'Congratulations! You have successfully registered!'
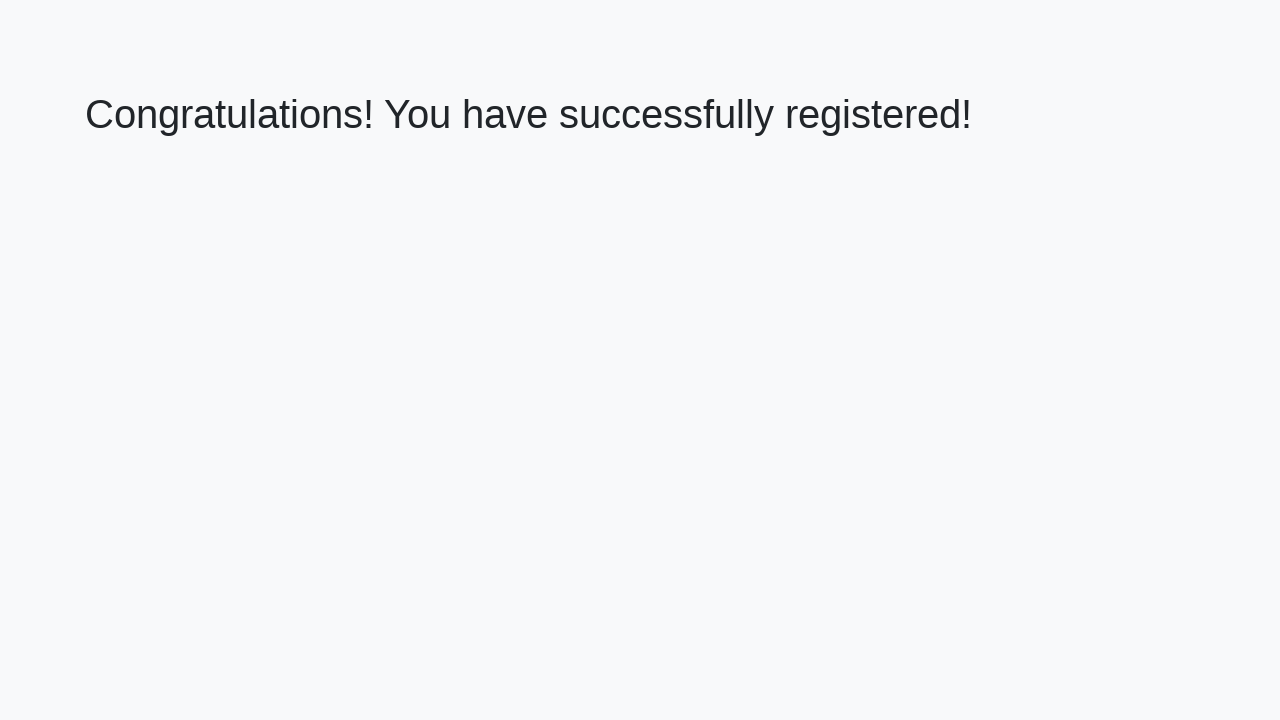

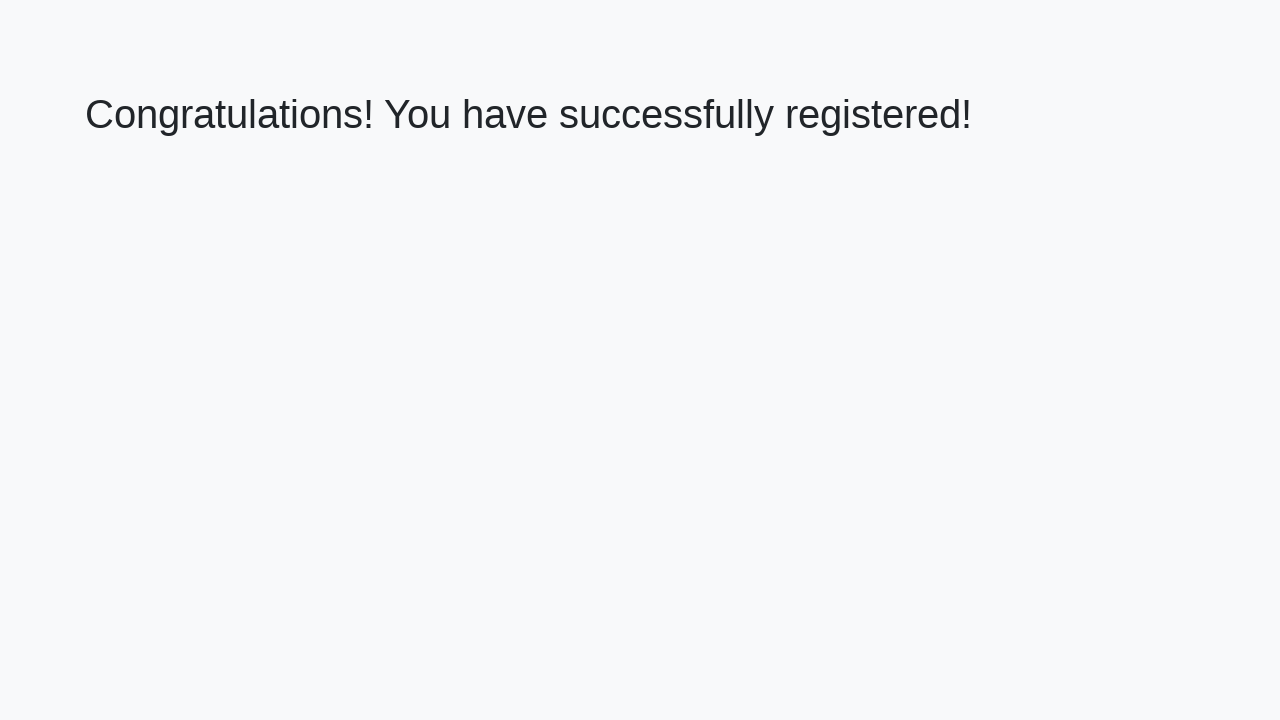